Tests static dropdown selection functionality by selecting options using different methods (by index, by visible text, and by value)

Starting URL: https://rahulshettyacademy.com/dropdownsPractise/

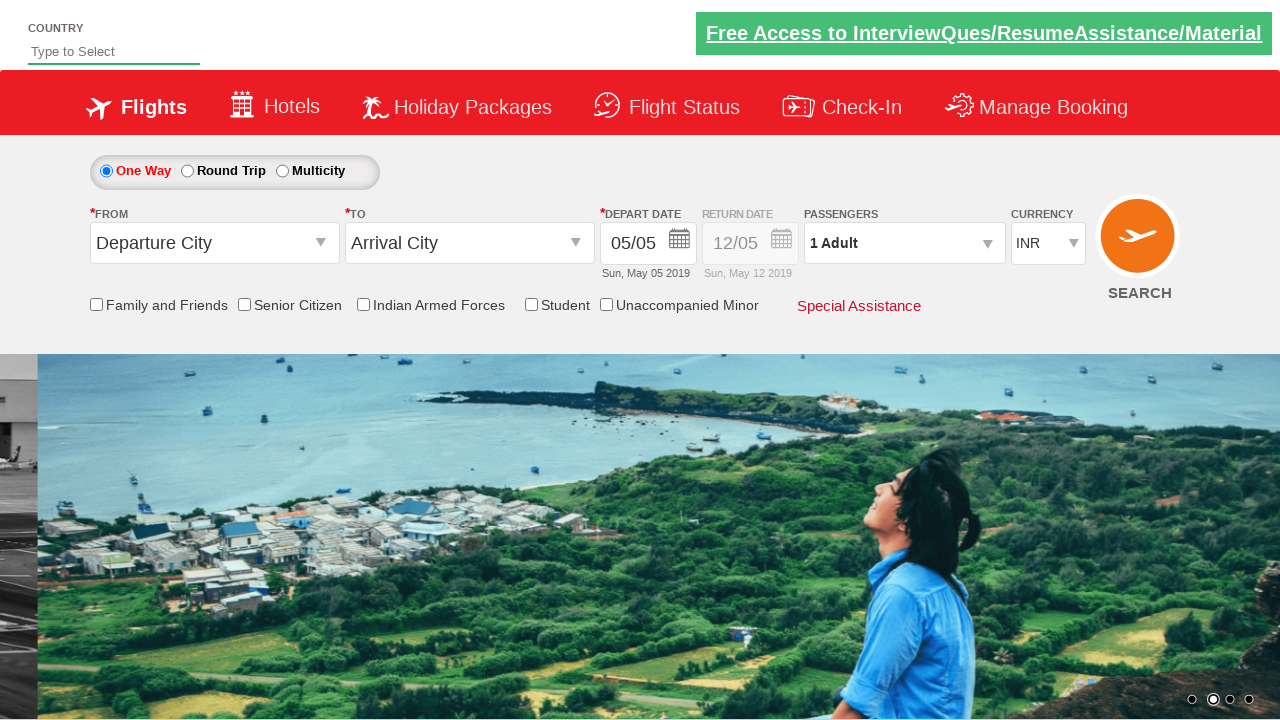

Located currency dropdown element
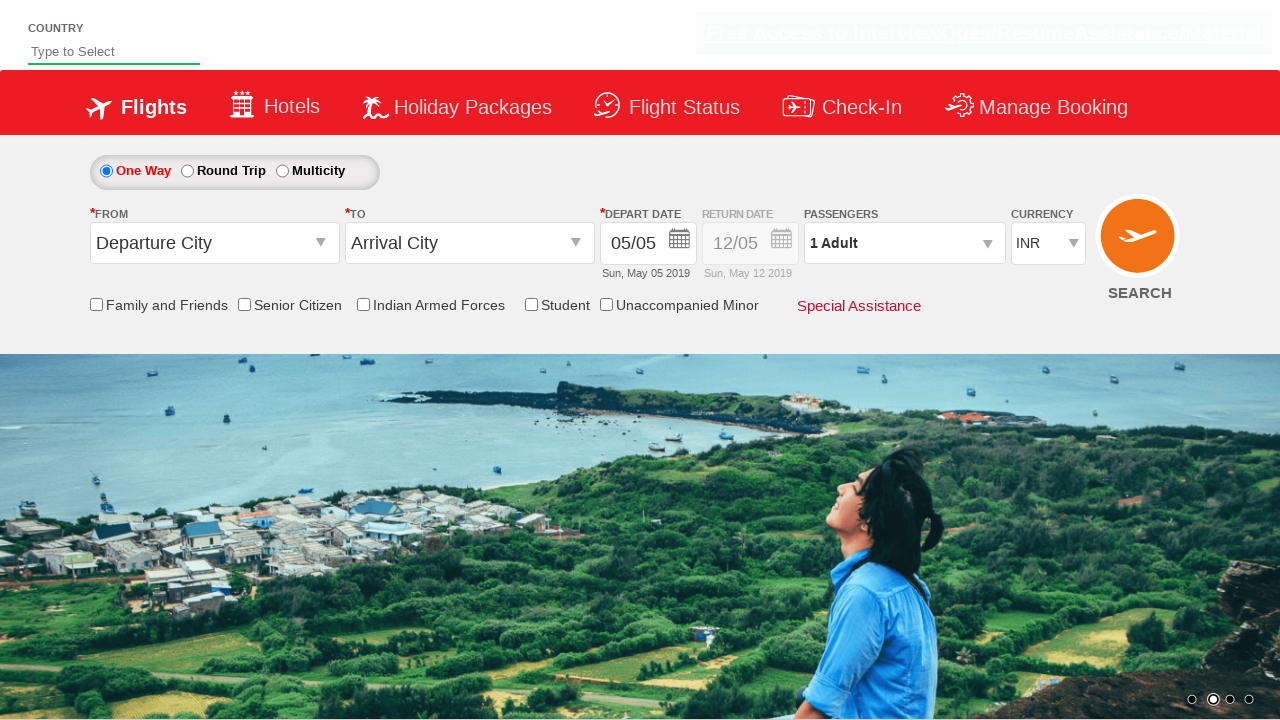

Selected 4th option (index 3) from currency dropdown on #ctl00_mainContent_DropDownListCurrency
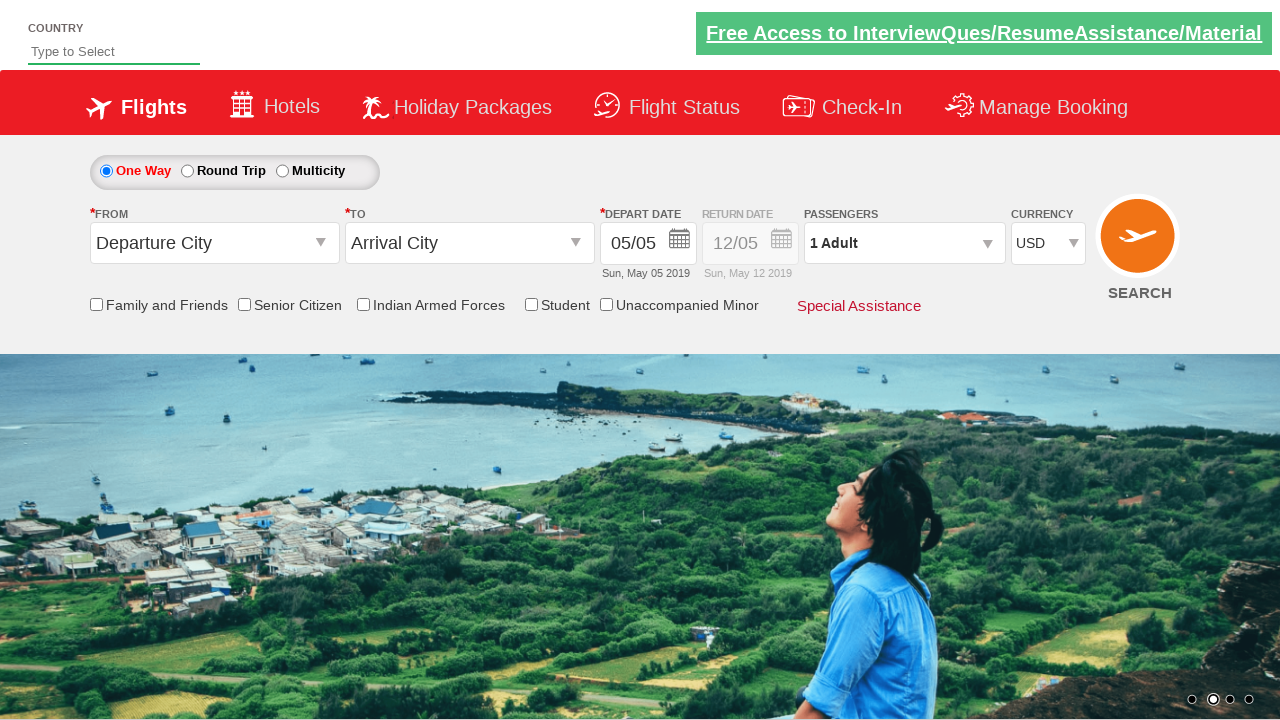

Selected currency by visible text 'AED' on #ctl00_mainContent_DropDownListCurrency
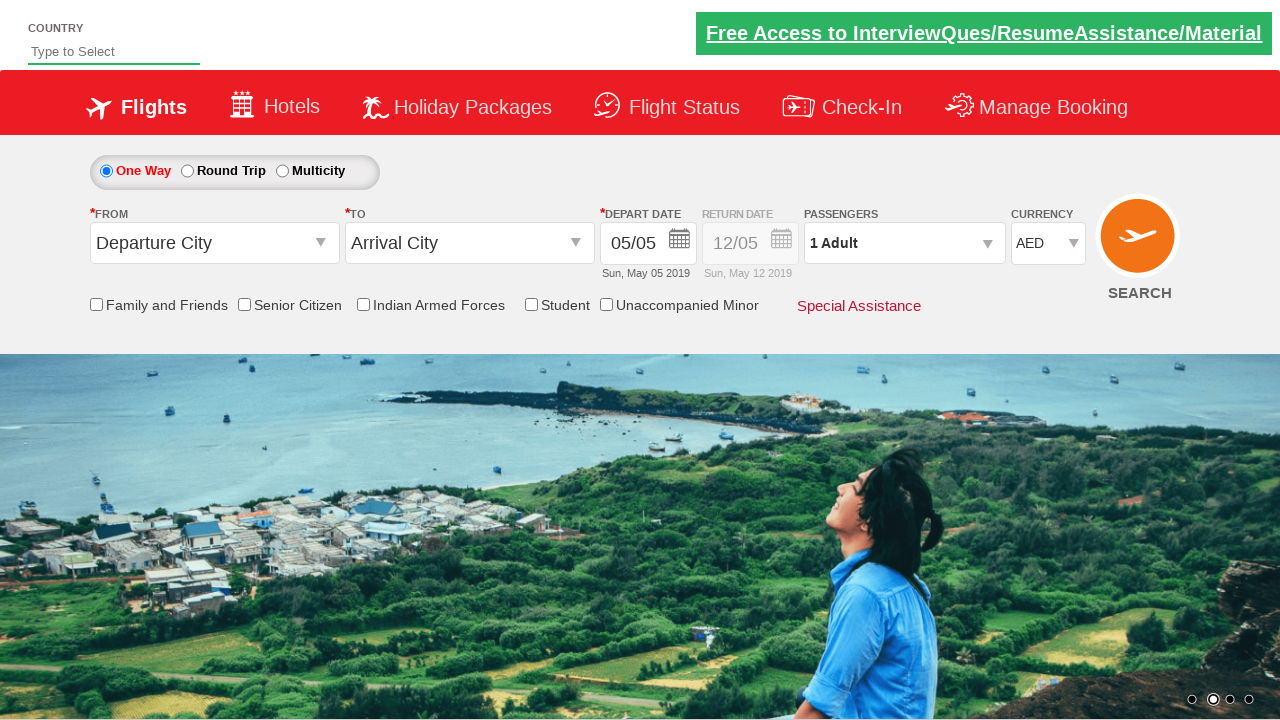

Selected currency by value 'INR' on #ctl00_mainContent_DropDownListCurrency
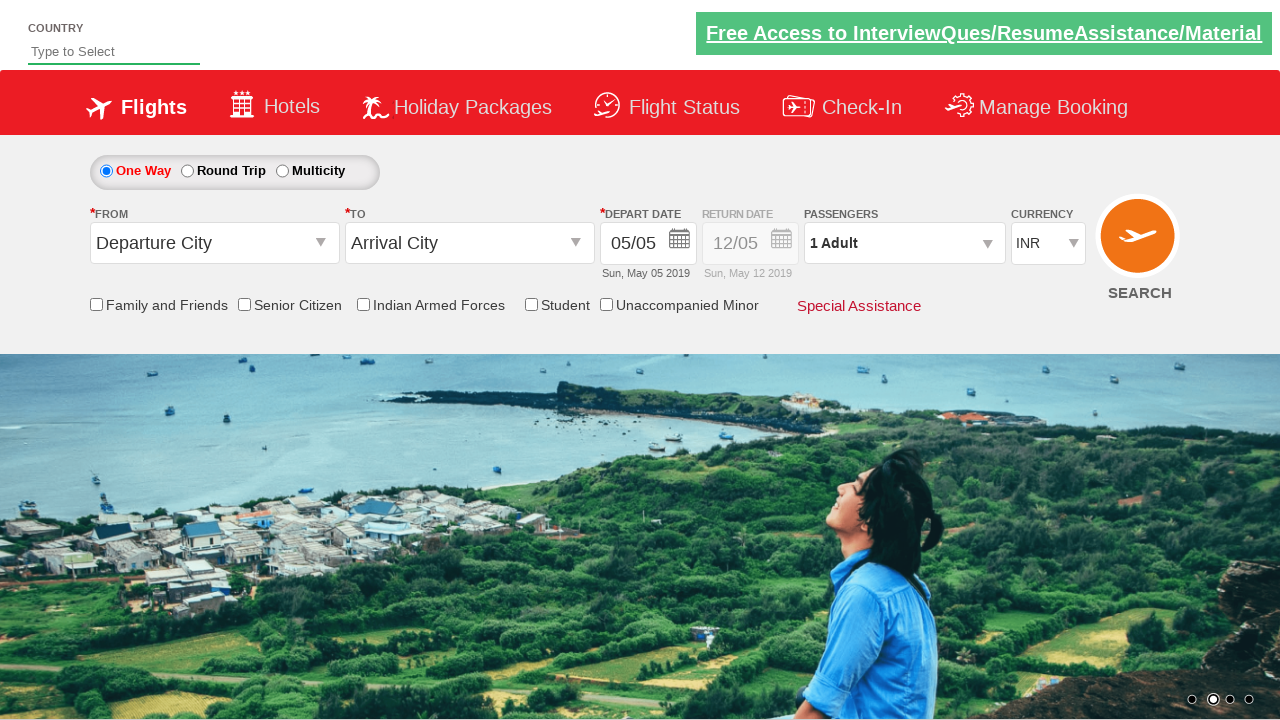

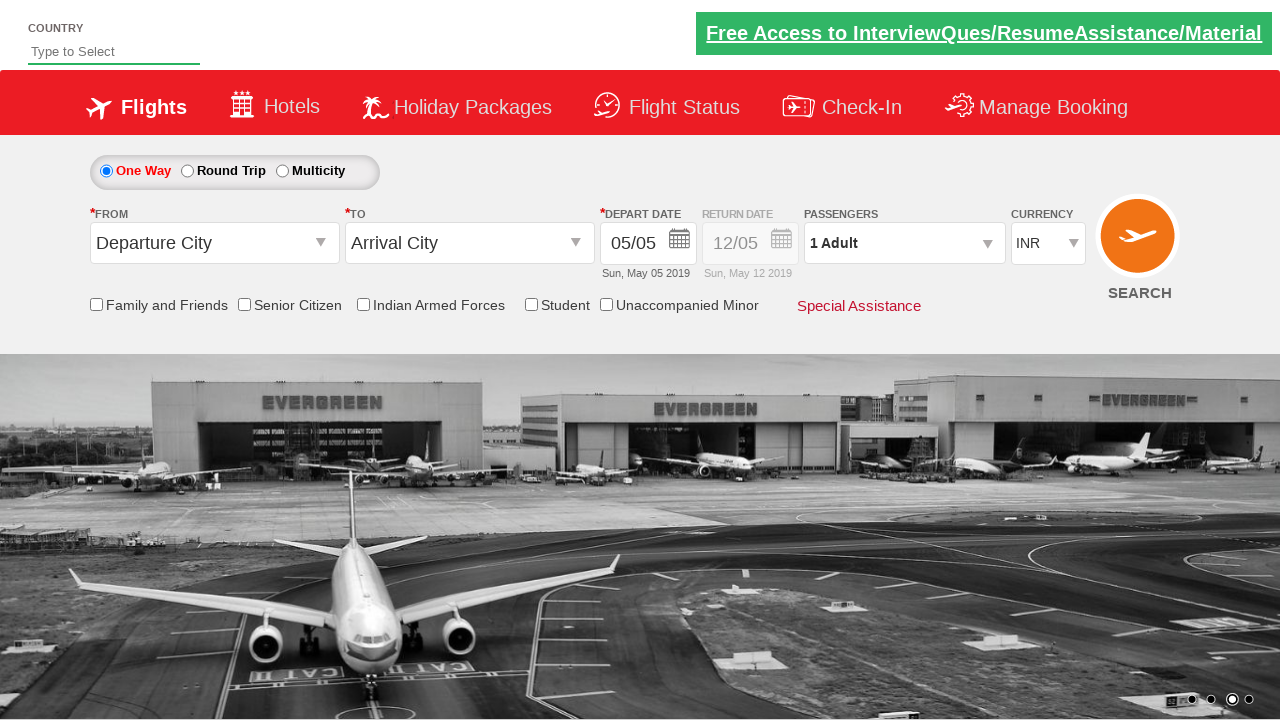